Accepts an alert dialog, solves a mathematical captcha on the new page, and submits the answer

Starting URL: http://suninjuly.github.io/alert_accept.html

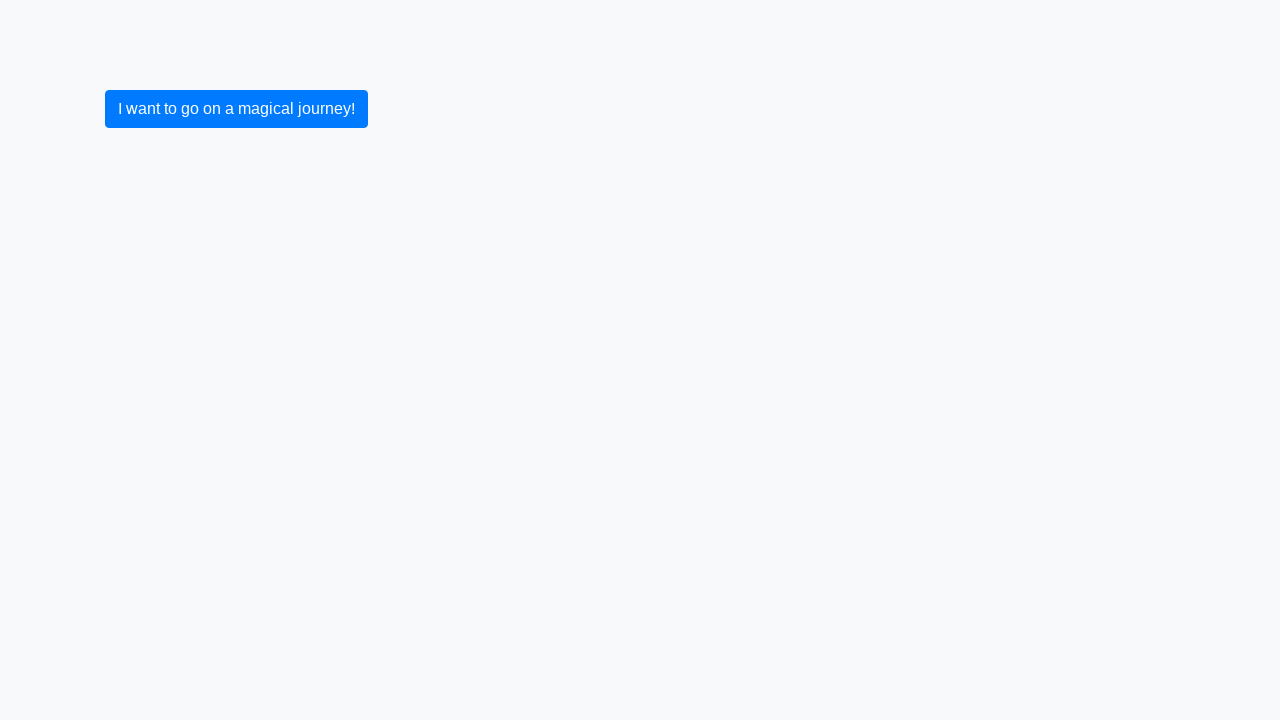

Clicked submit button to trigger confirm dialog at (236, 109) on button[type=submit]
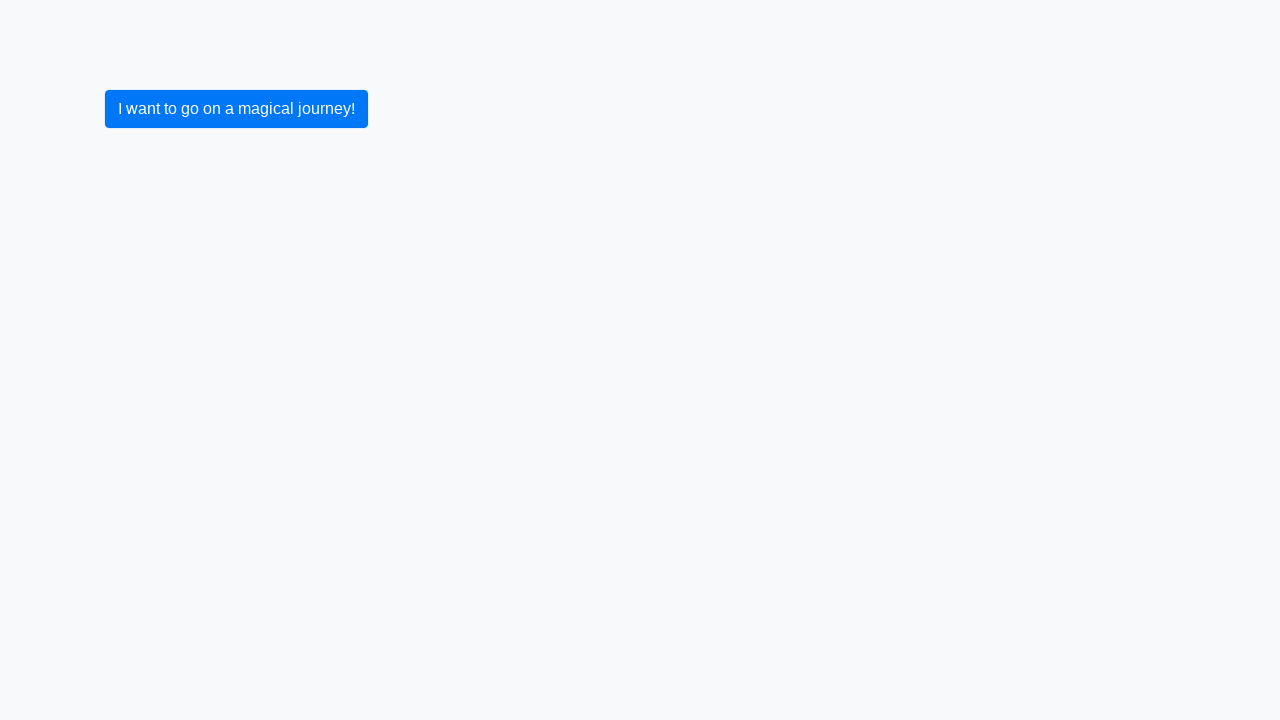

Set up dialog handler to accept alerts
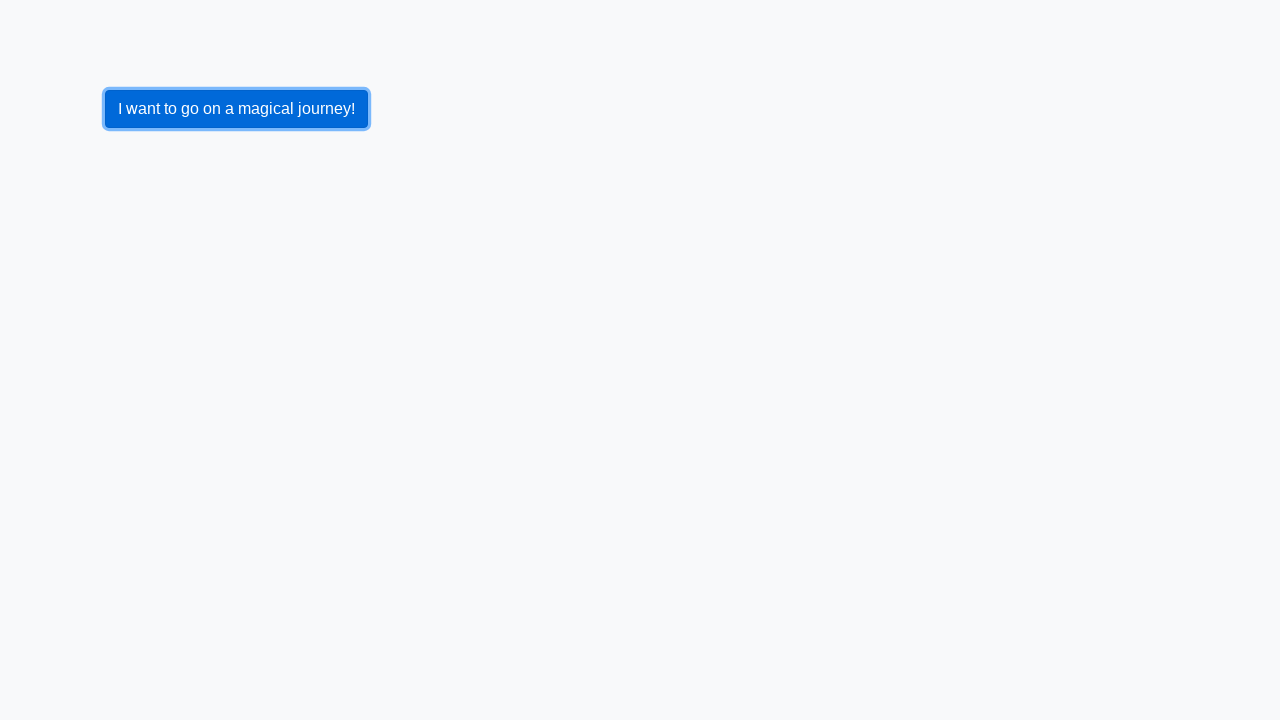

Re-clicked submit button to trigger alert dialog at (236, 109) on button[type=submit]
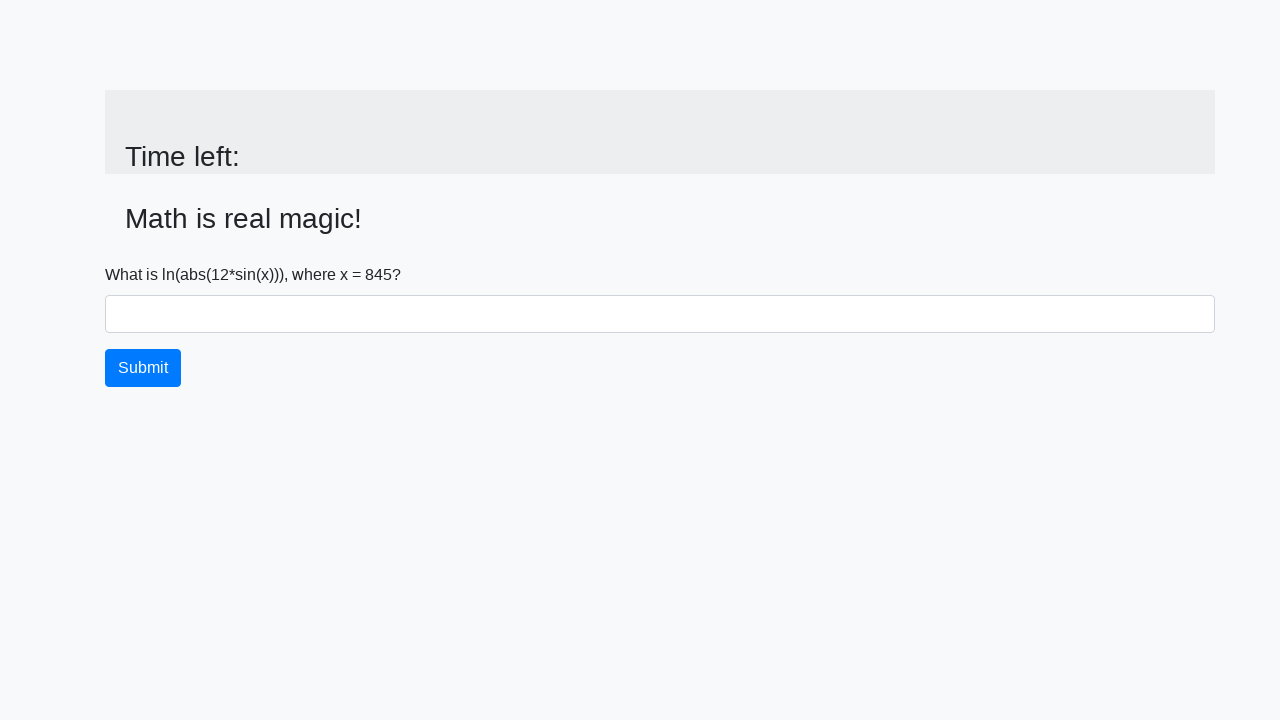

Retrieved value from input field for calculation
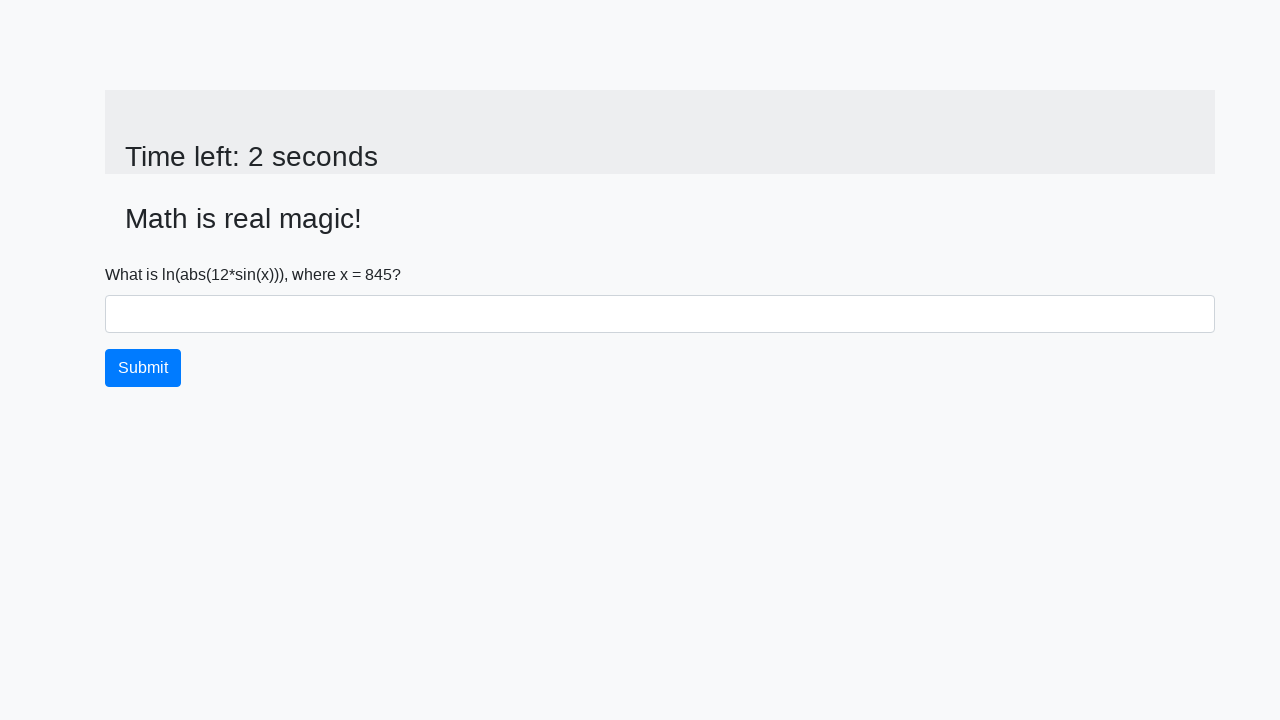

Calculated mathematical captcha answer using logarithm formula
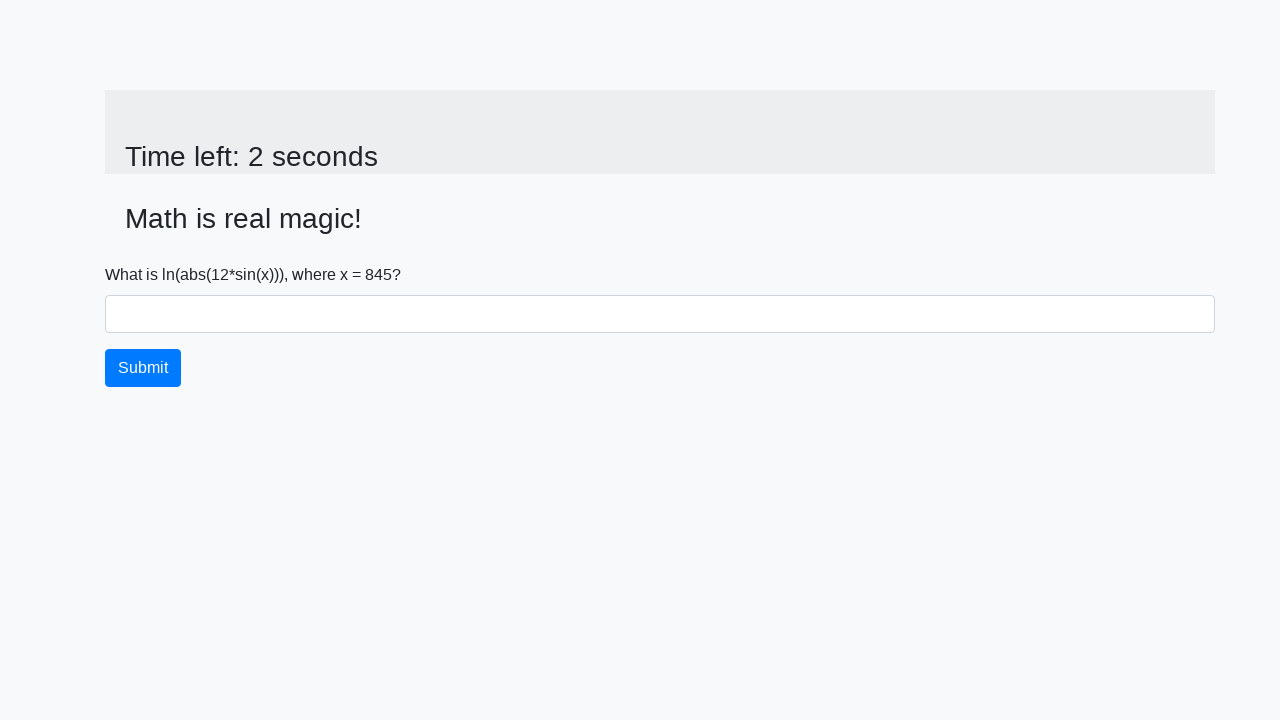

Filled answer field with calculated captcha result on #answer
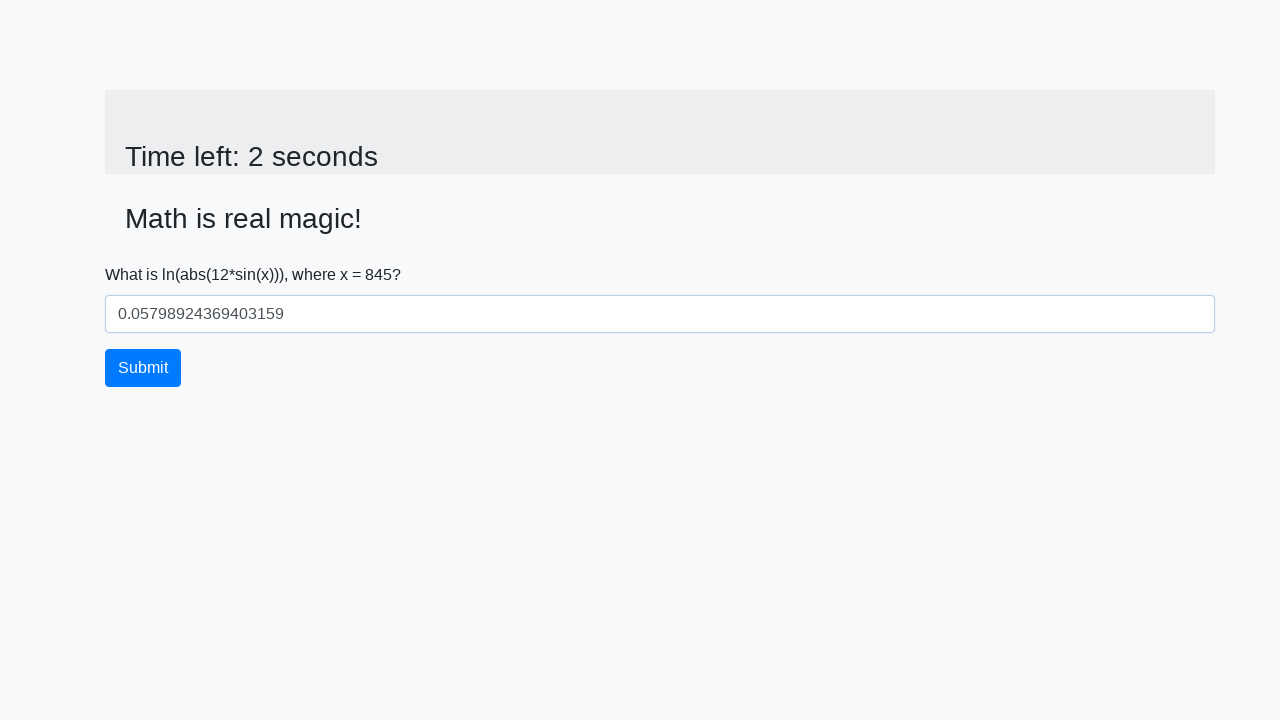

Submitted the captcha answer at (143, 368) on button[type=submit]
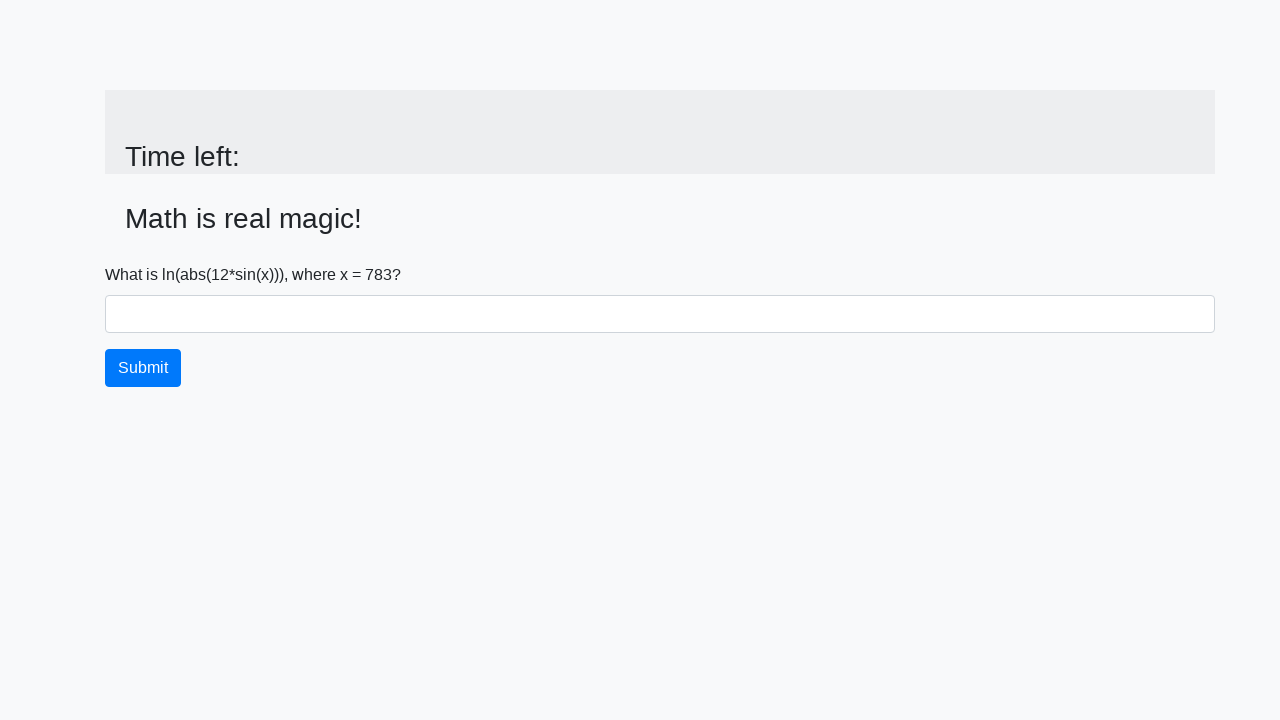

Accepted result alert dialog
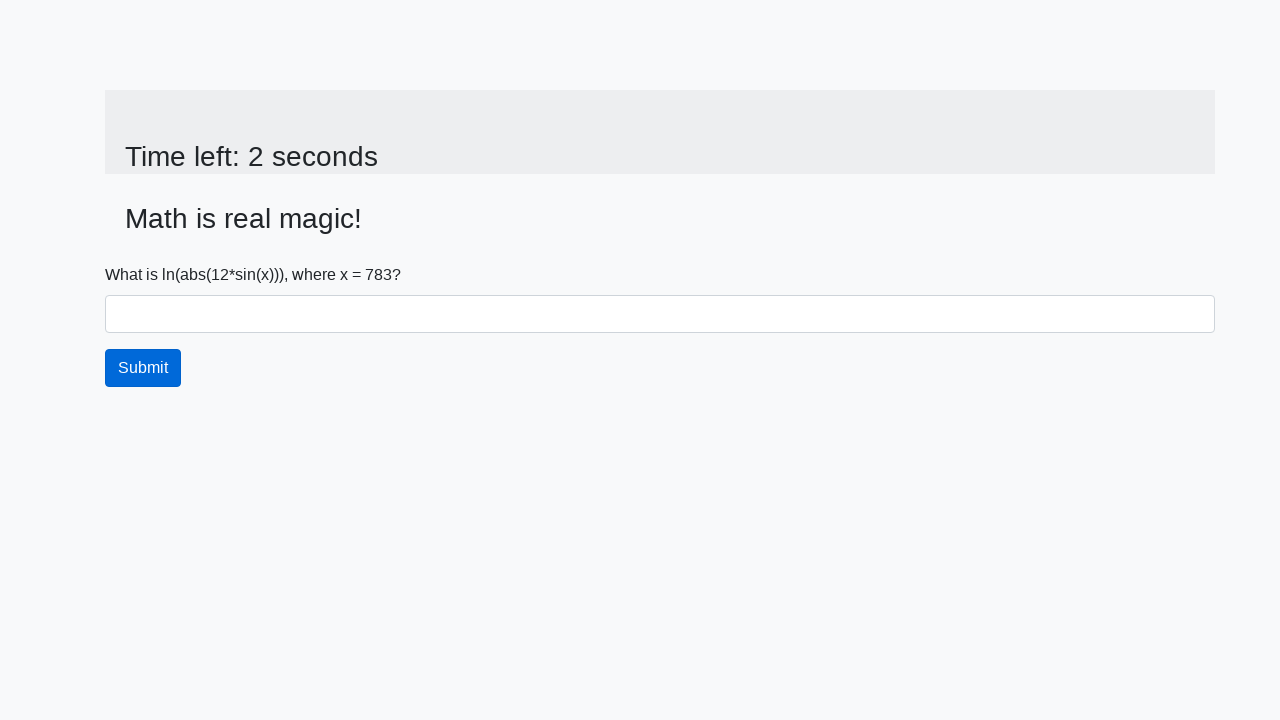

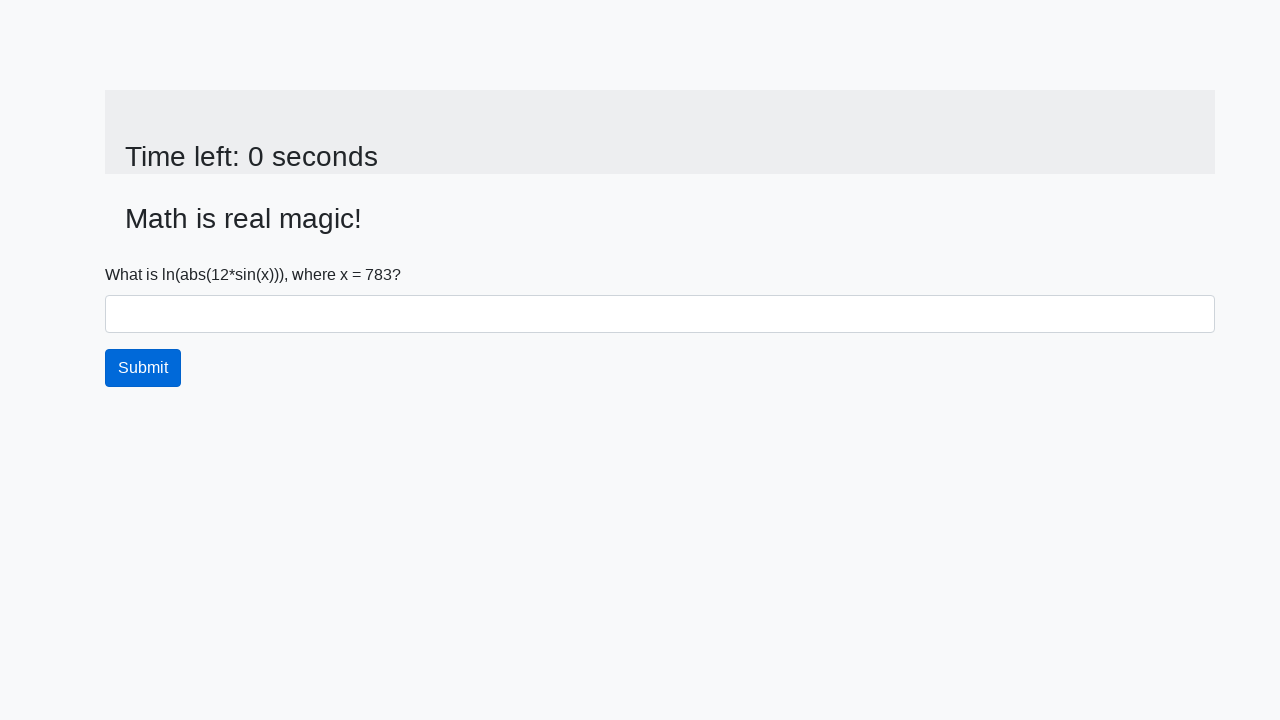